Tests that the currently active filter link is highlighted with the selected class

Starting URL: https://demo.playwright.dev/todomvc

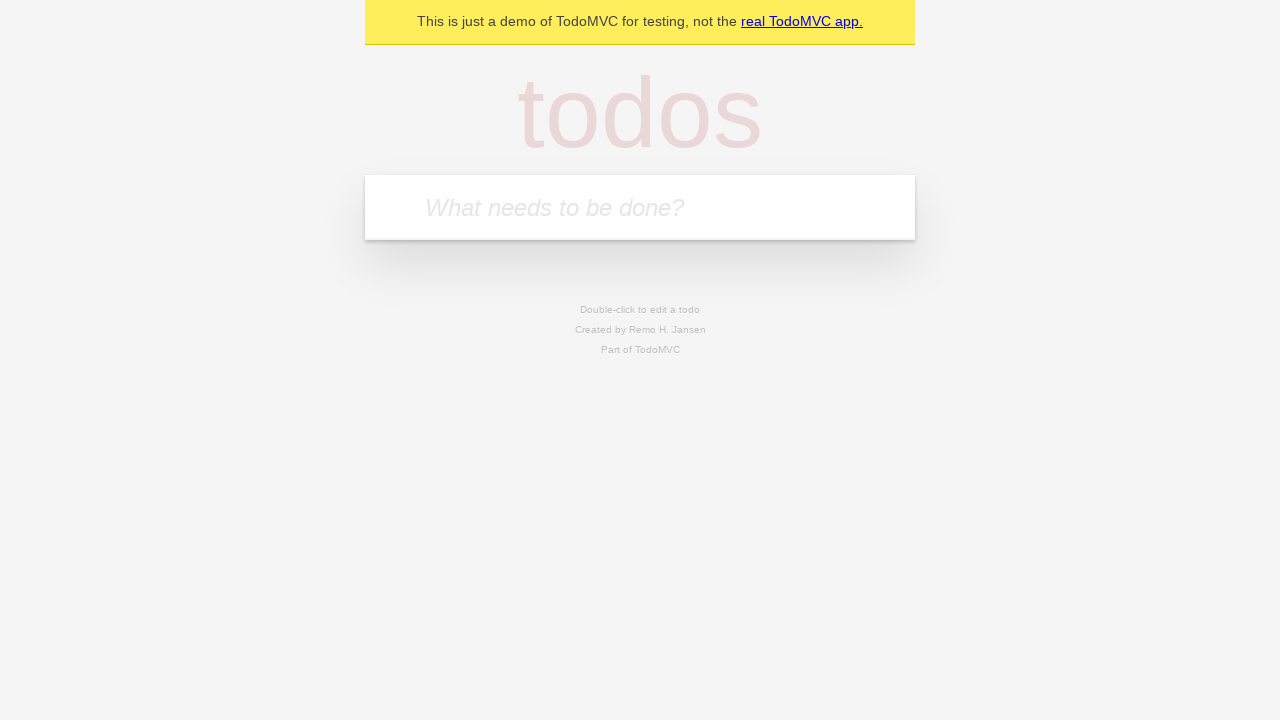

Filled todo input with 'buy some cheese' on internal:attr=[placeholder="What needs to be done?"i]
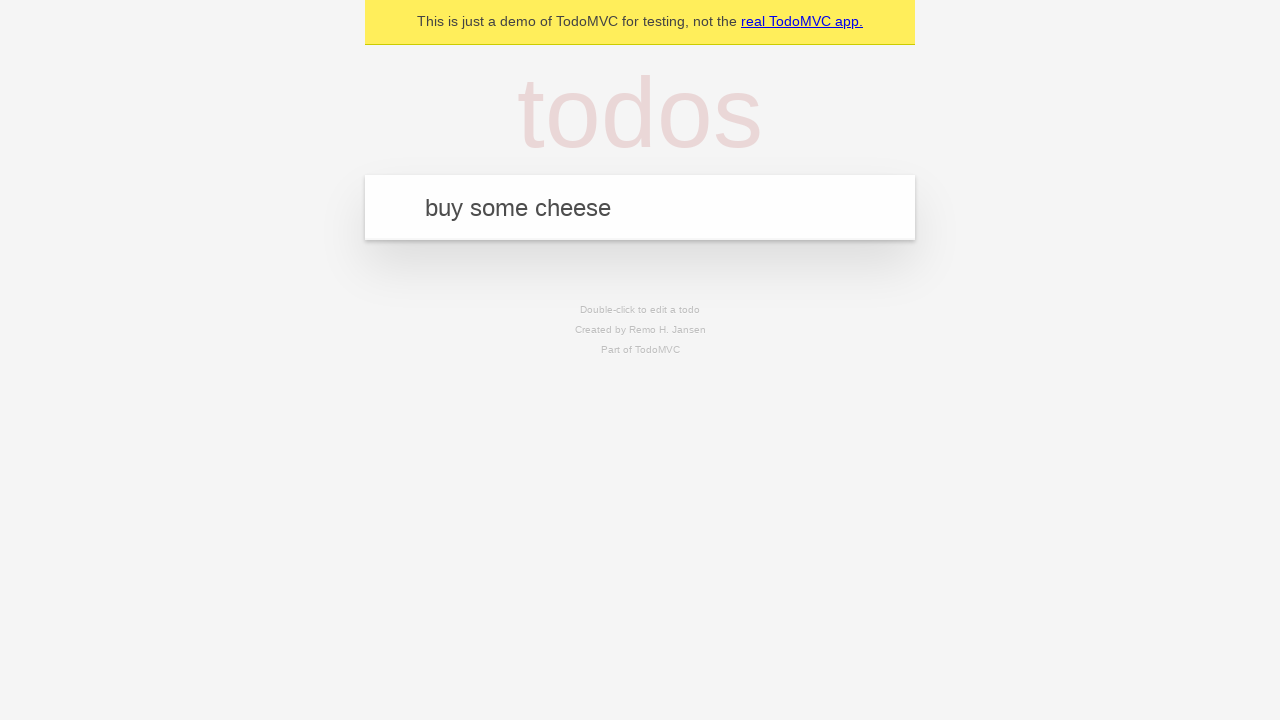

Pressed Enter to create todo 'buy some cheese' on internal:attr=[placeholder="What needs to be done?"i]
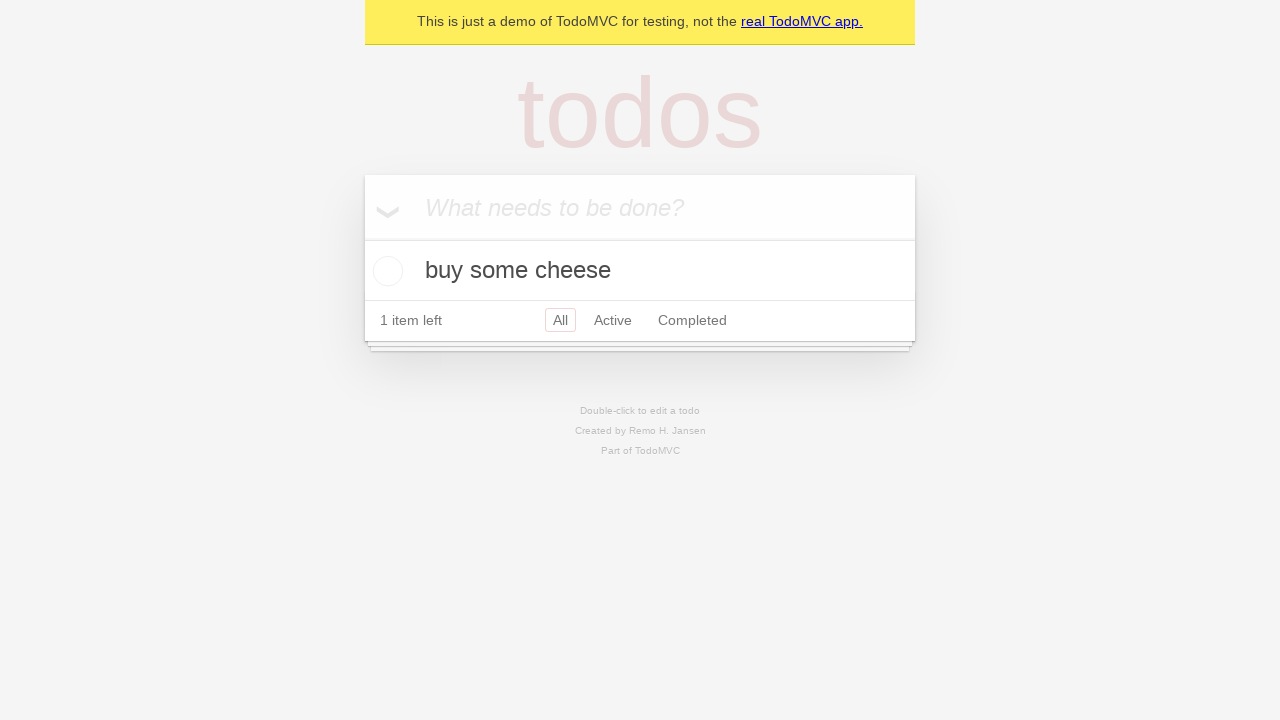

Filled todo input with 'feed the cat' on internal:attr=[placeholder="What needs to be done?"i]
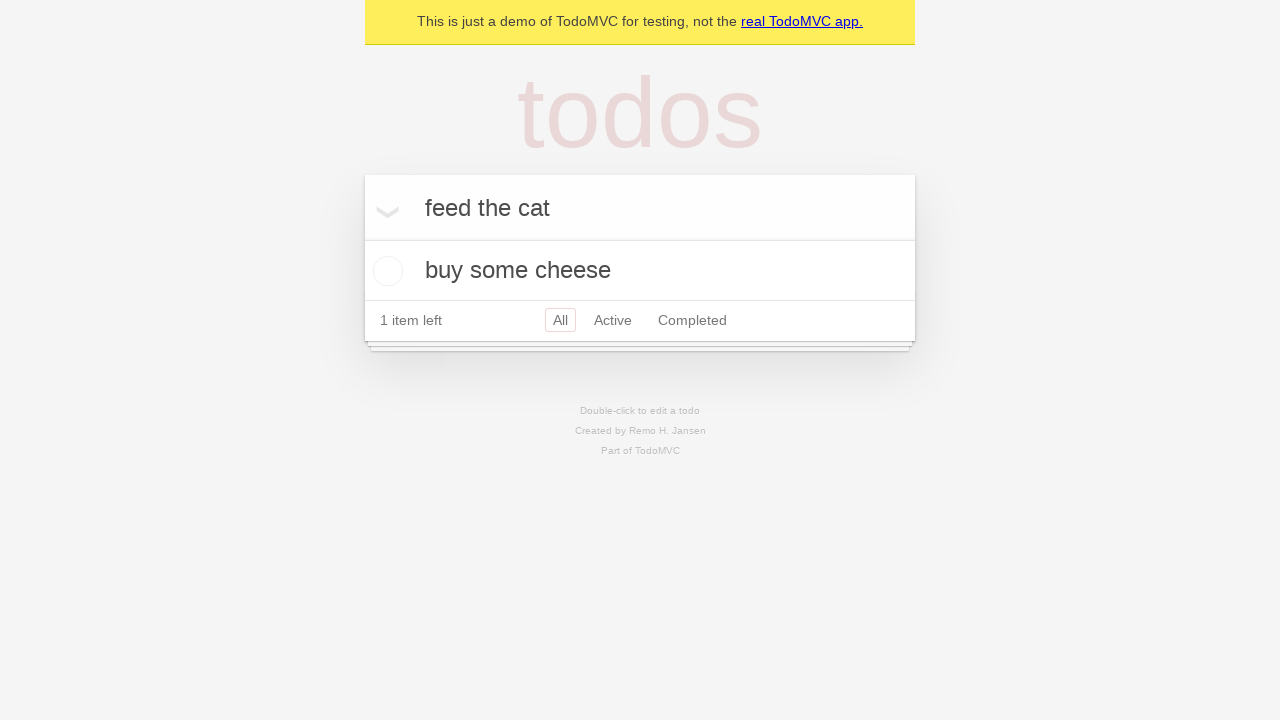

Pressed Enter to create todo 'feed the cat' on internal:attr=[placeholder="What needs to be done?"i]
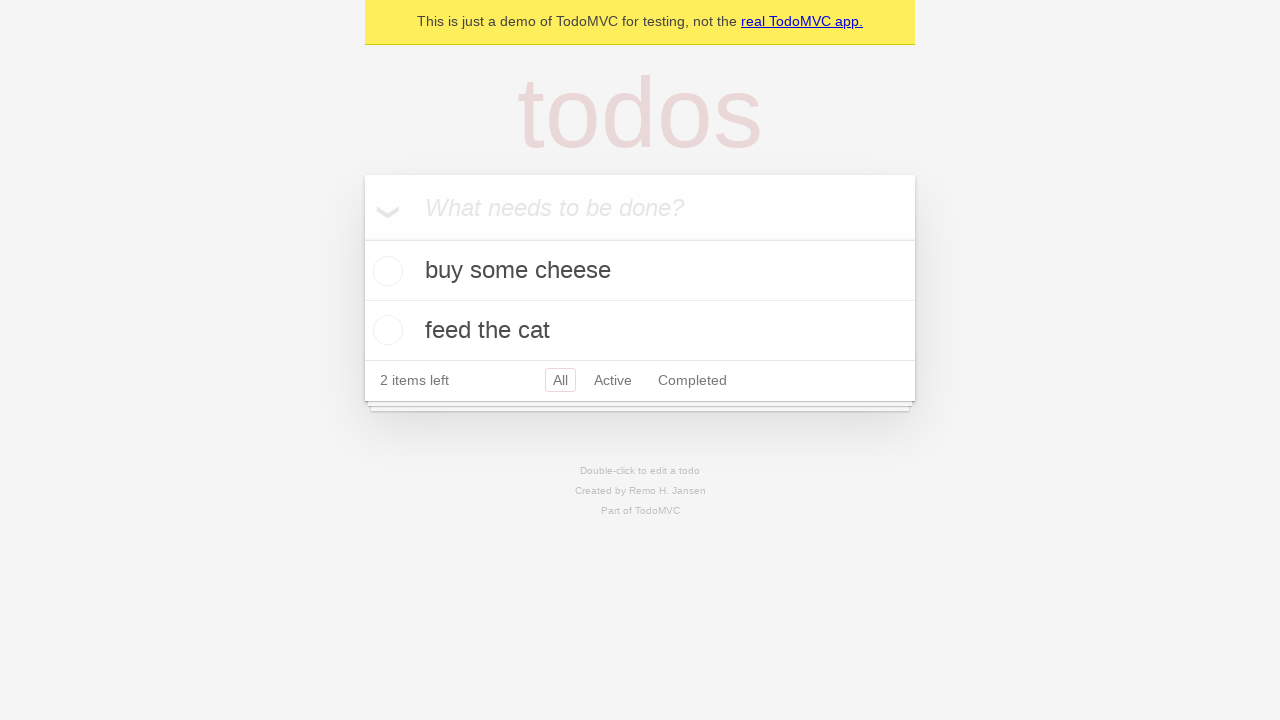

Filled todo input with 'book a doctors appointment' on internal:attr=[placeholder="What needs to be done?"i]
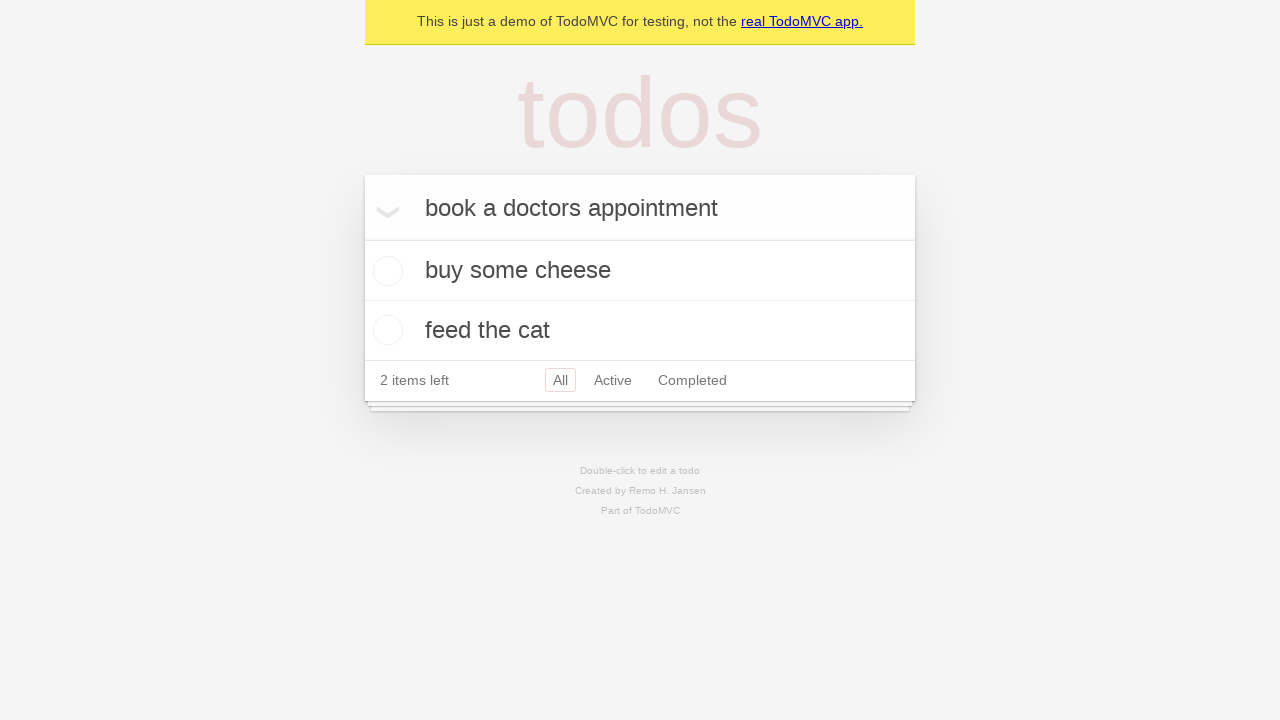

Pressed Enter to create todo 'book a doctors appointment' on internal:attr=[placeholder="What needs to be done?"i]
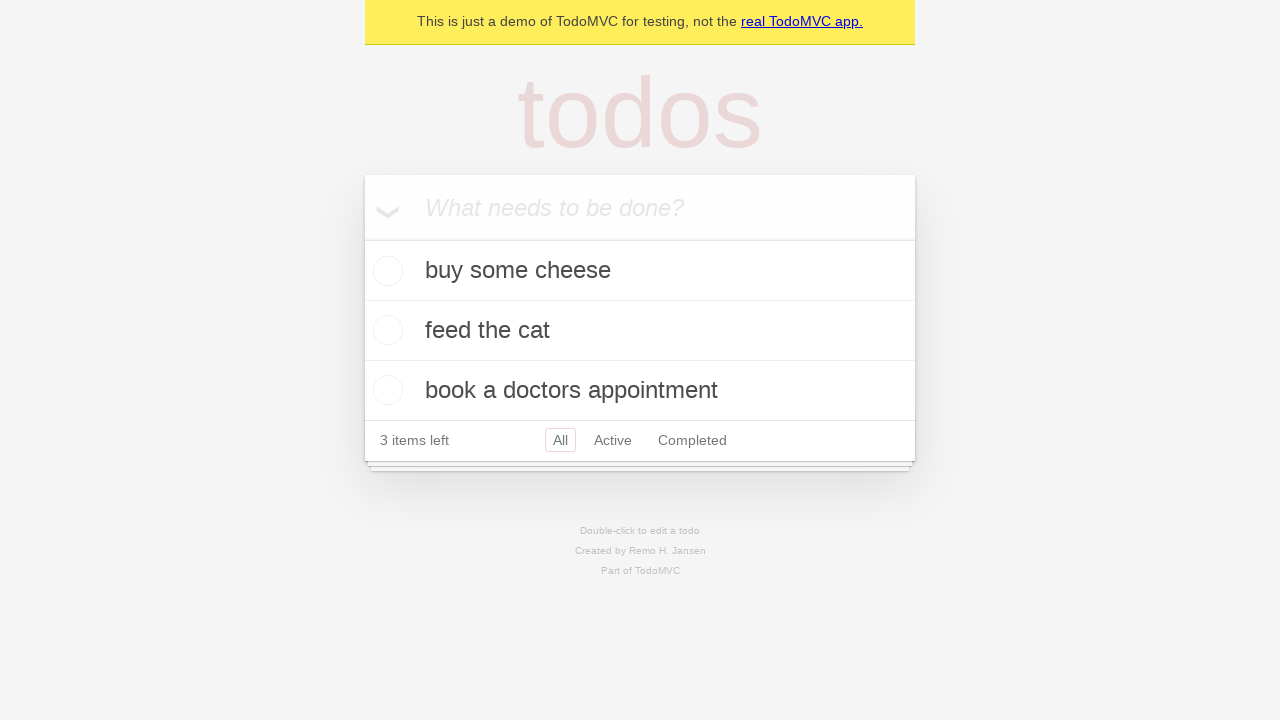

Clicked Active filter link at (613, 440) on internal:role=link[name="Active"i]
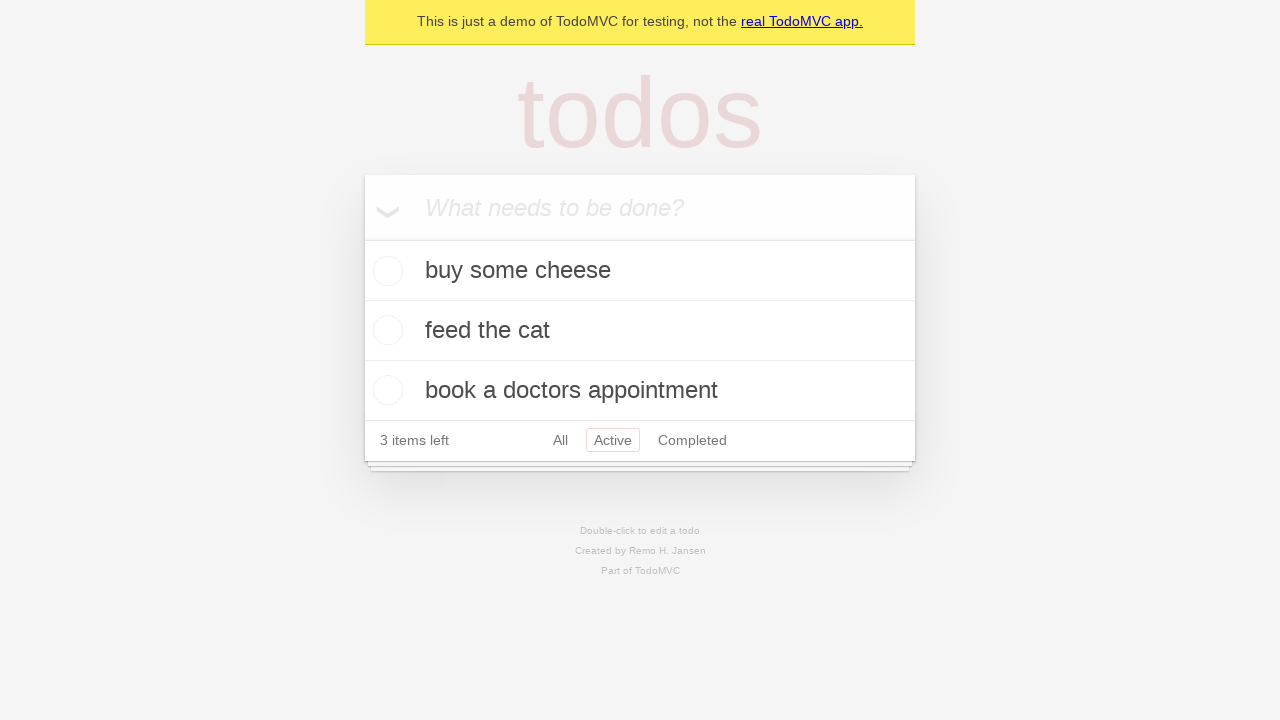

Clicked Completed filter link to verify highlight changes at (692, 440) on internal:role=link[name="Completed"i]
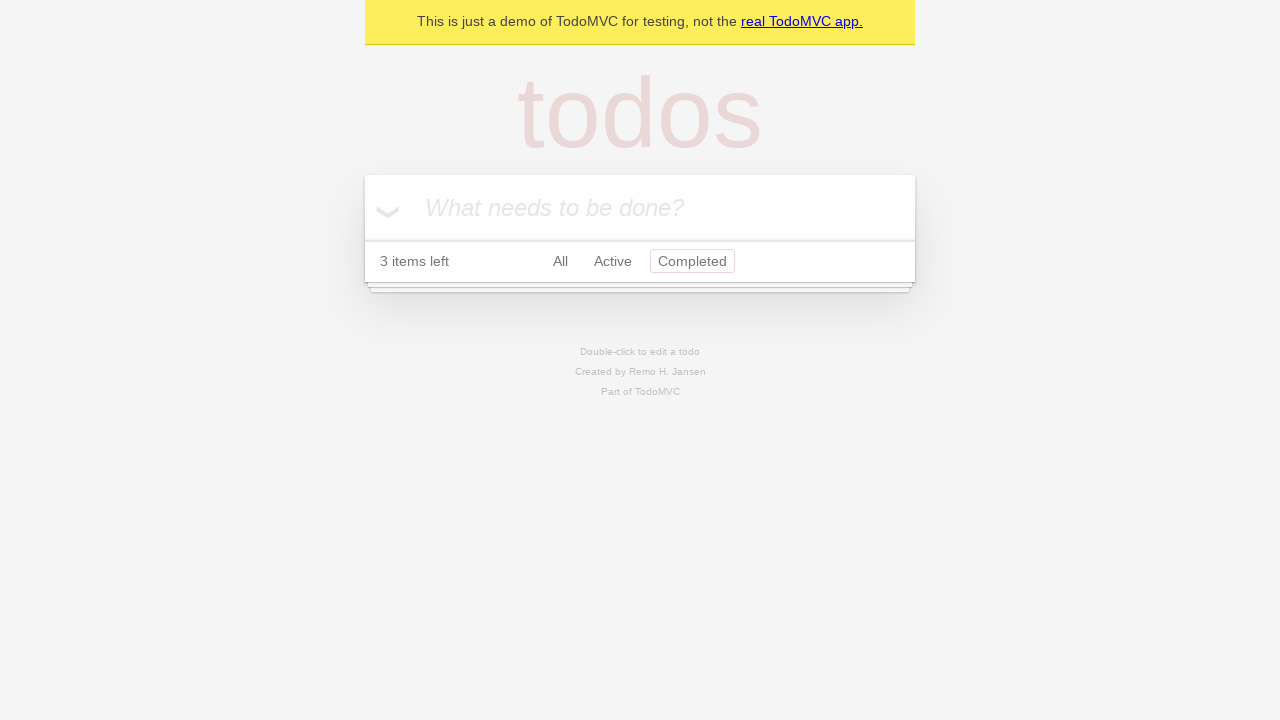

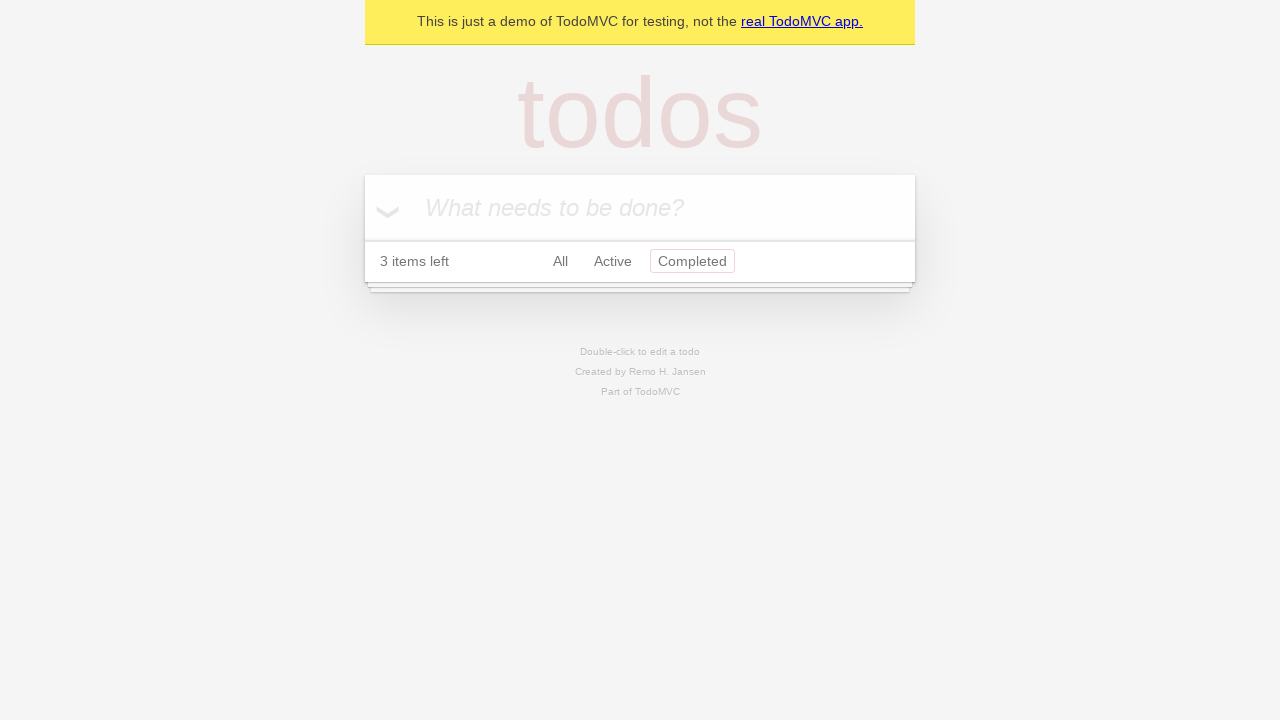